Tests clicking the voice search button to verify it responds to user interaction

Starting URL: https://www.youtube.com

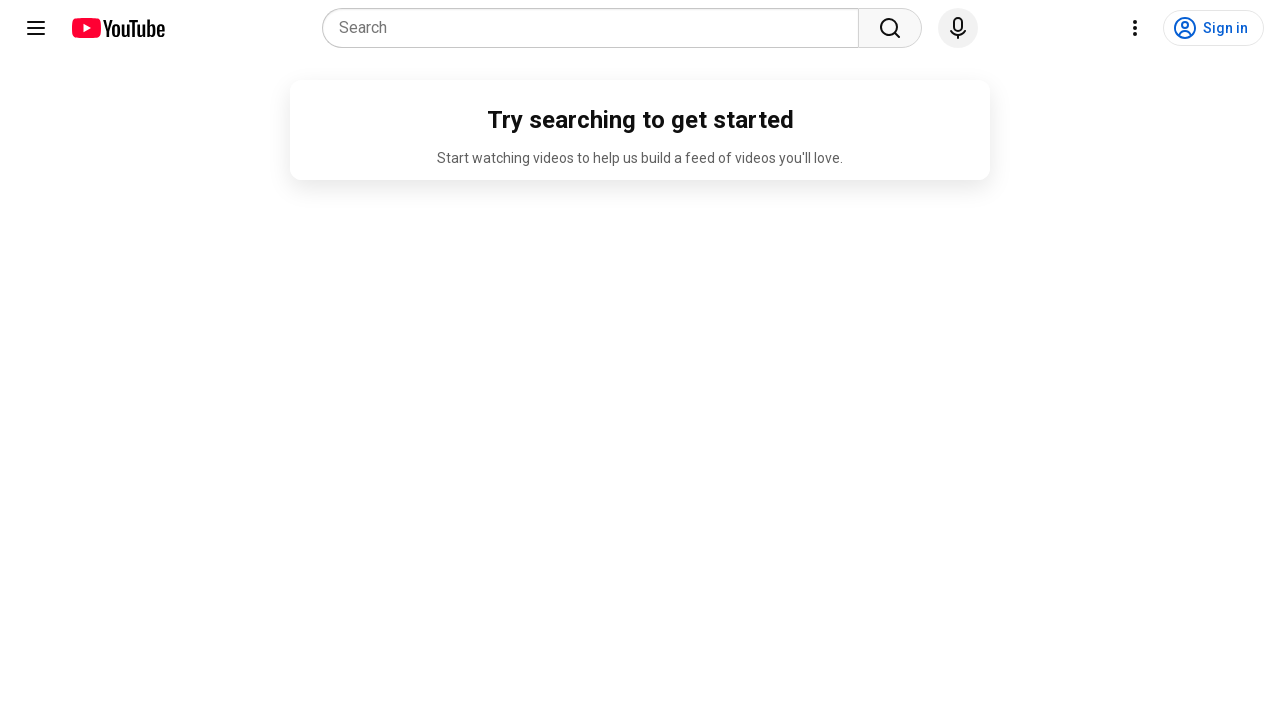

Voice search button became visible on YouTube homepage
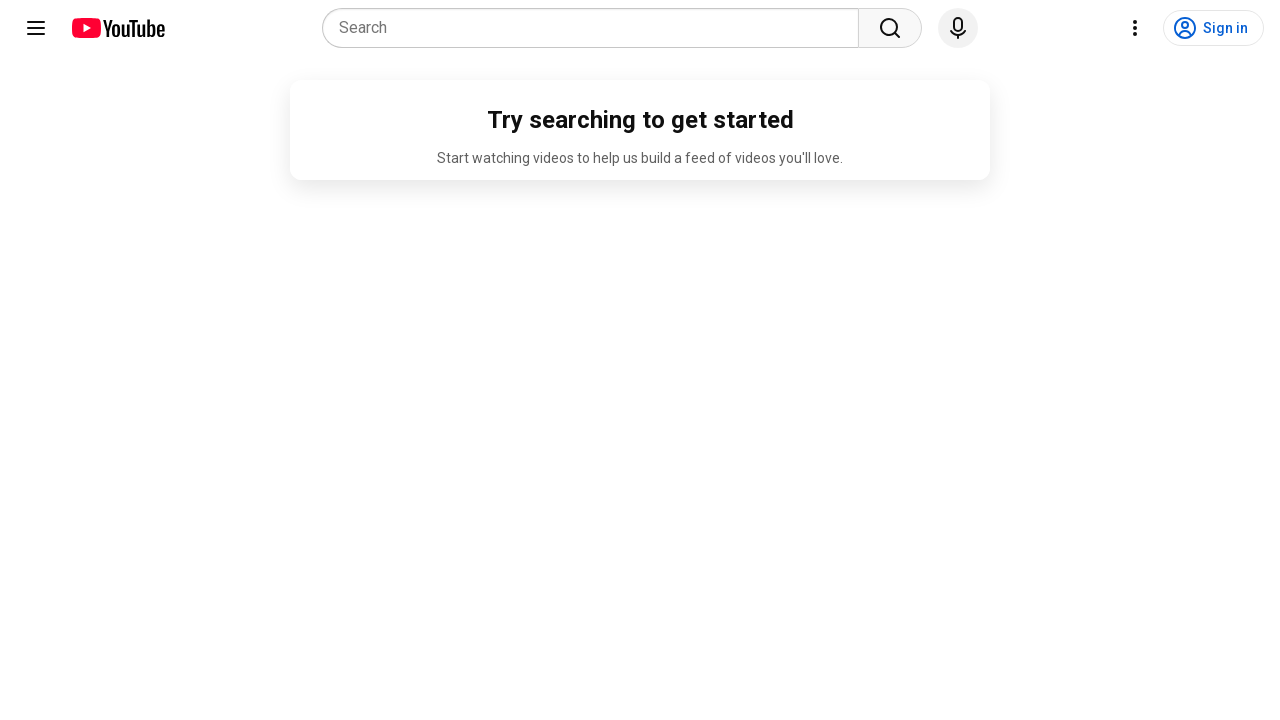

Clicked voice search button to initiate voice search at (958, 28) on div#voice-search-button
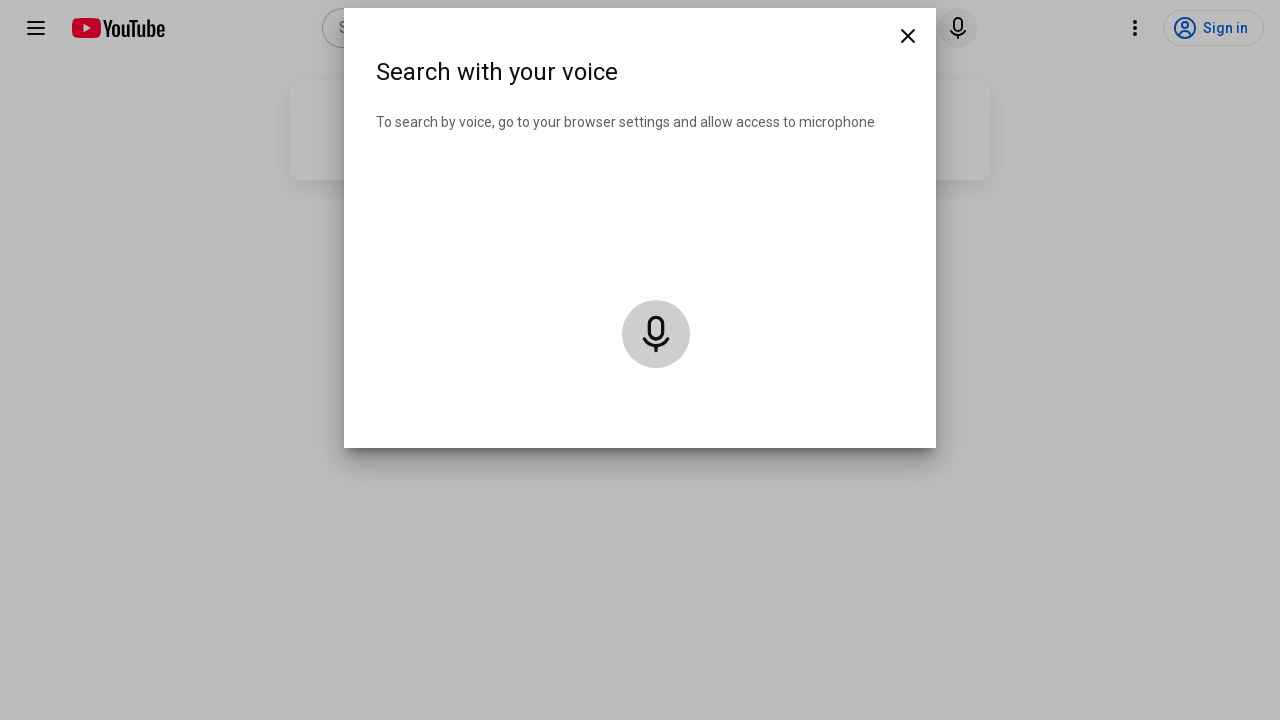

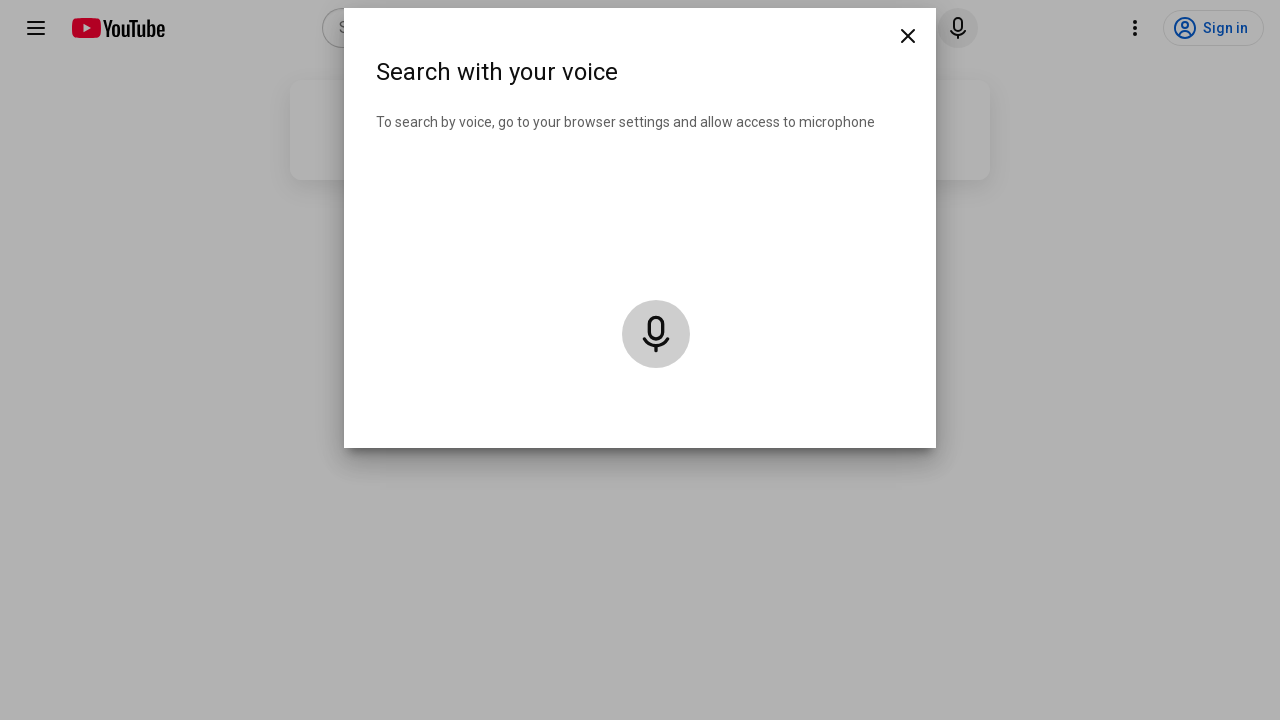